Validates that the OrangeHRM demo application is accessible by navigating to the page and verifying the page title contains "OrangeHRM"

Starting URL: https://opensource-demo.orangehrmlive.com

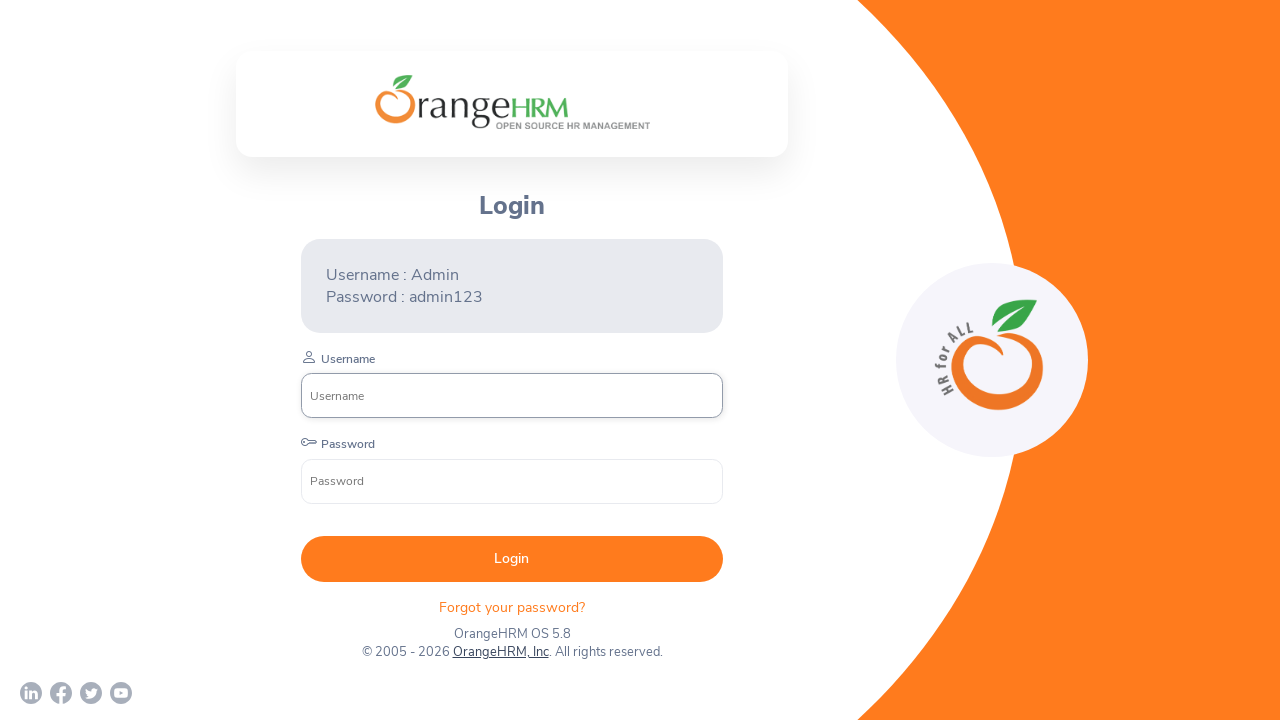

Waited for page to reach domcontentloaded state
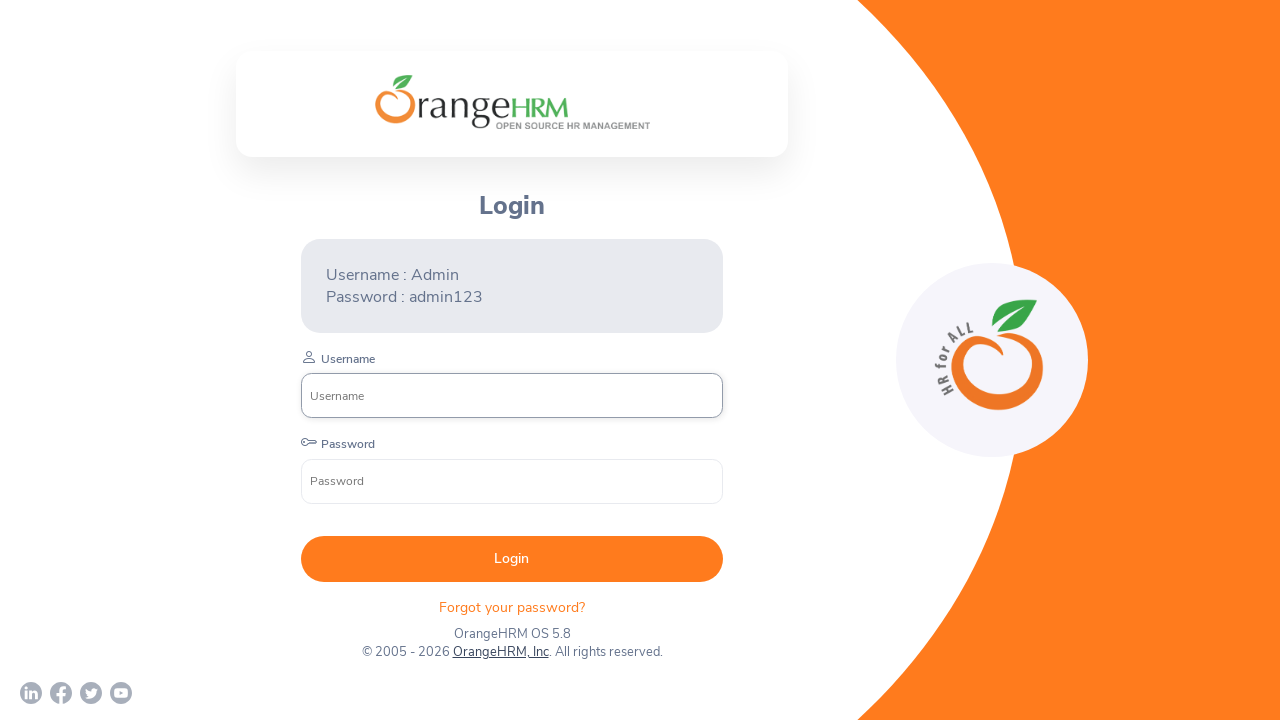

Retrieved page title: OrangeHRM
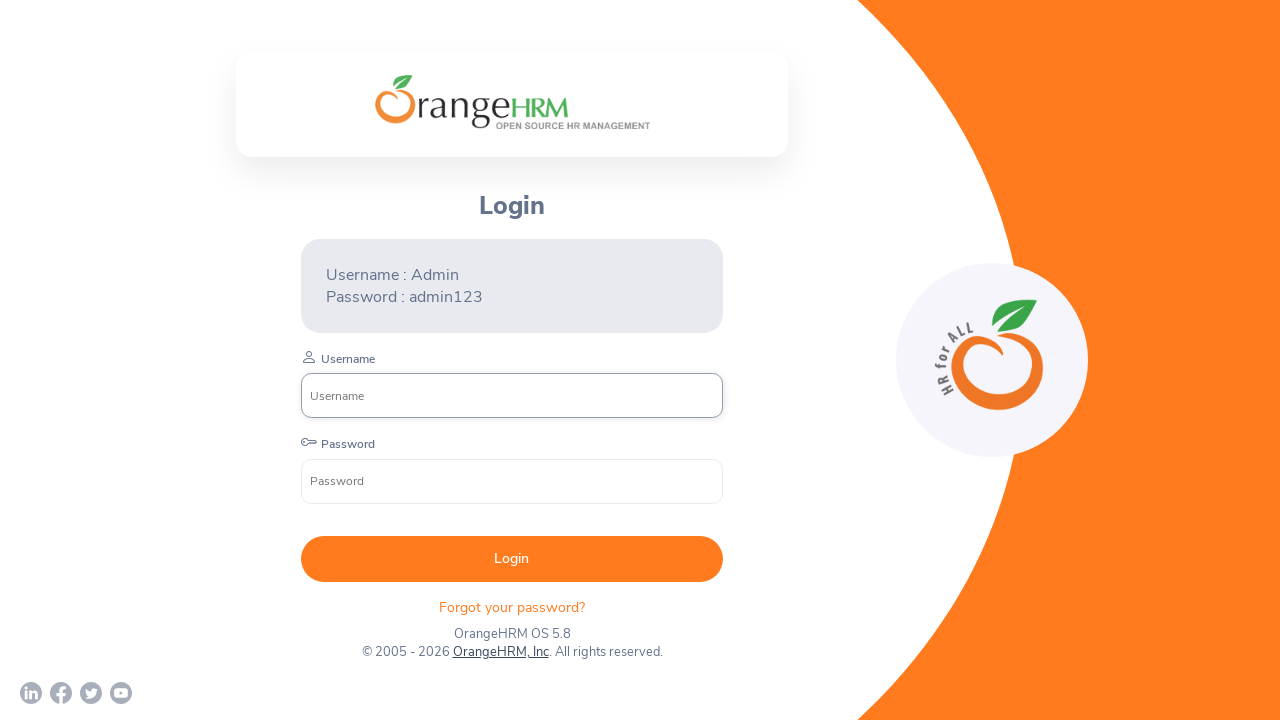

Verified that page title contains 'OrangeHRM' — login application validation passed
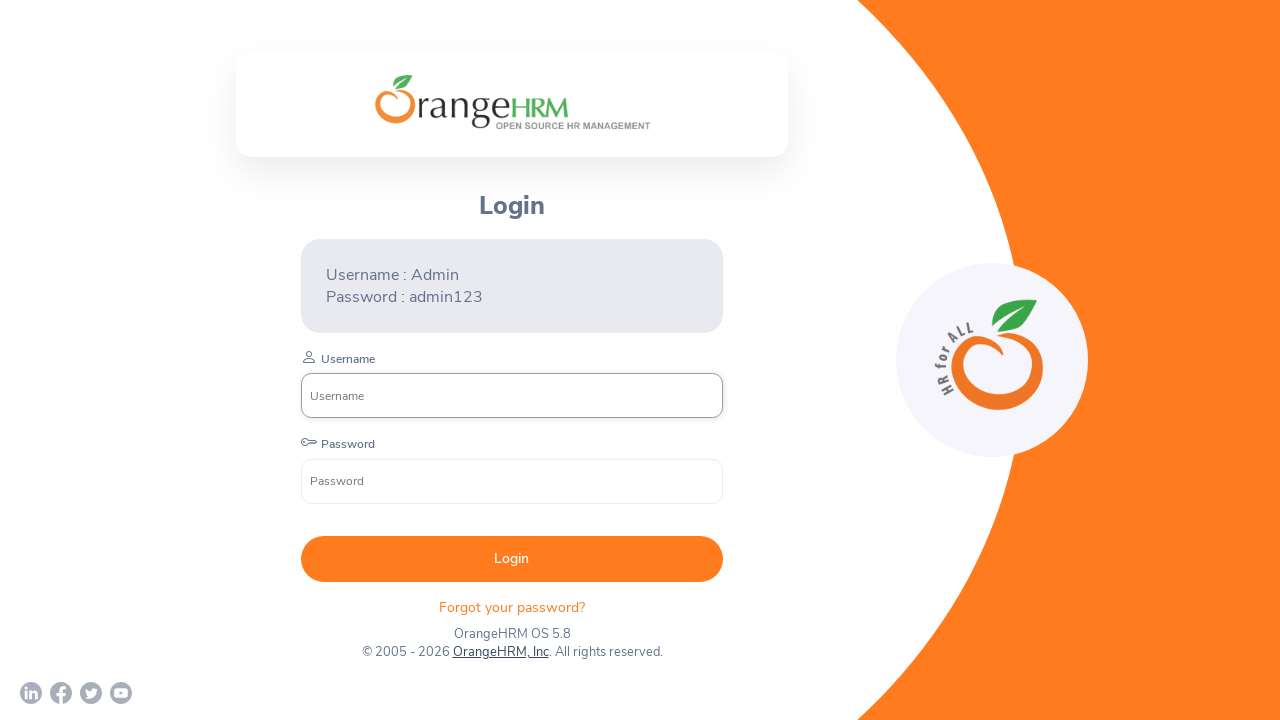

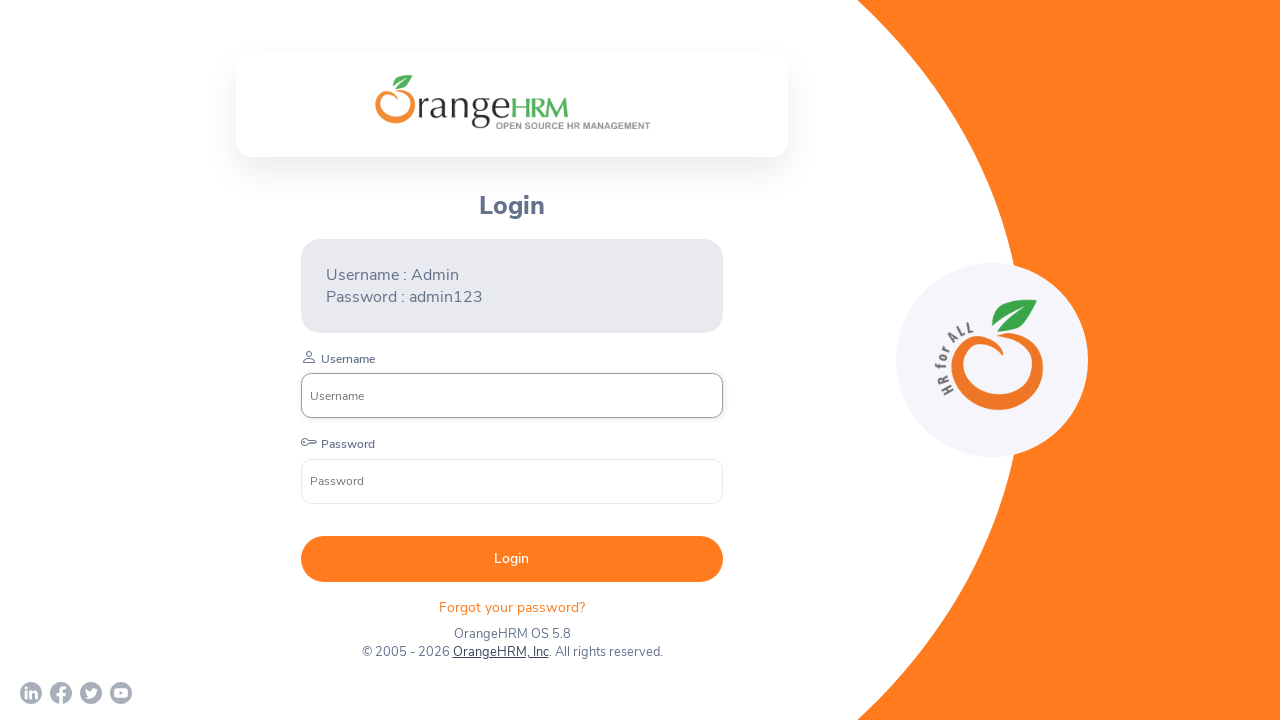